Tests setting and retrieving cookies using httpbin.org service

Starting URL: https://httpbin.org/cookies/set?hello=world

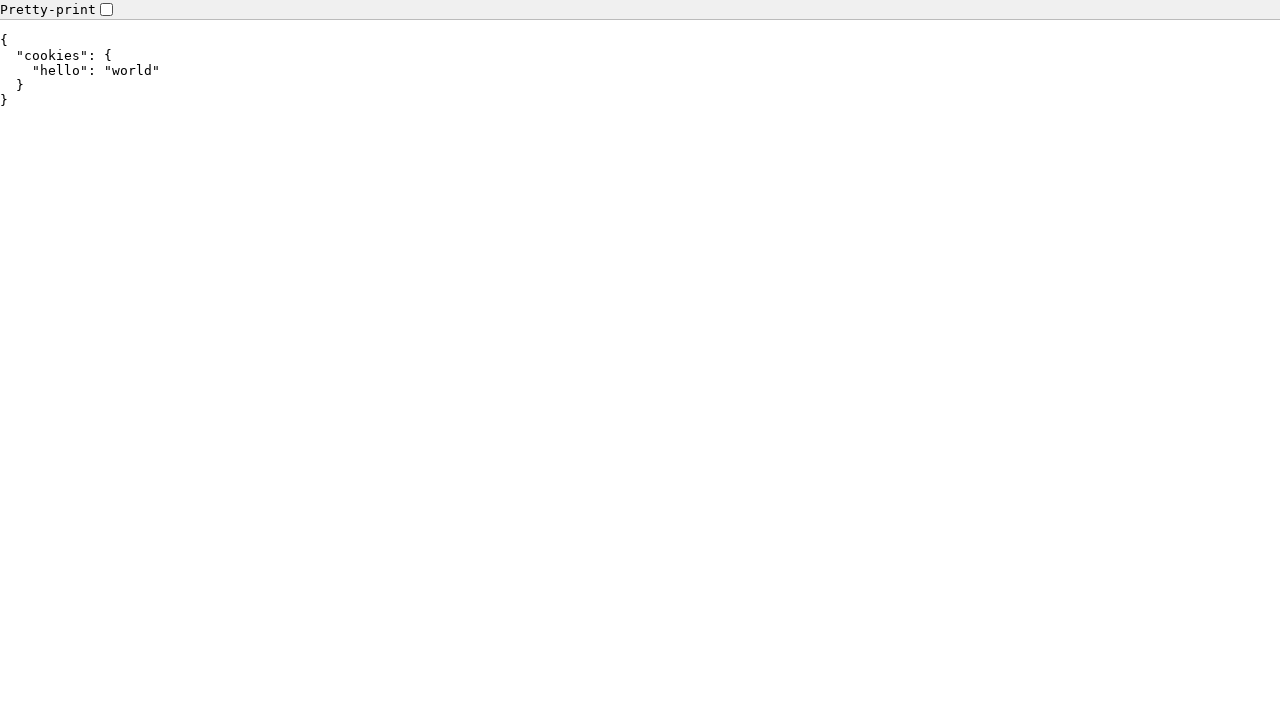

Added new cookie 'newCookie' with value 'newValue' to httpbin.org
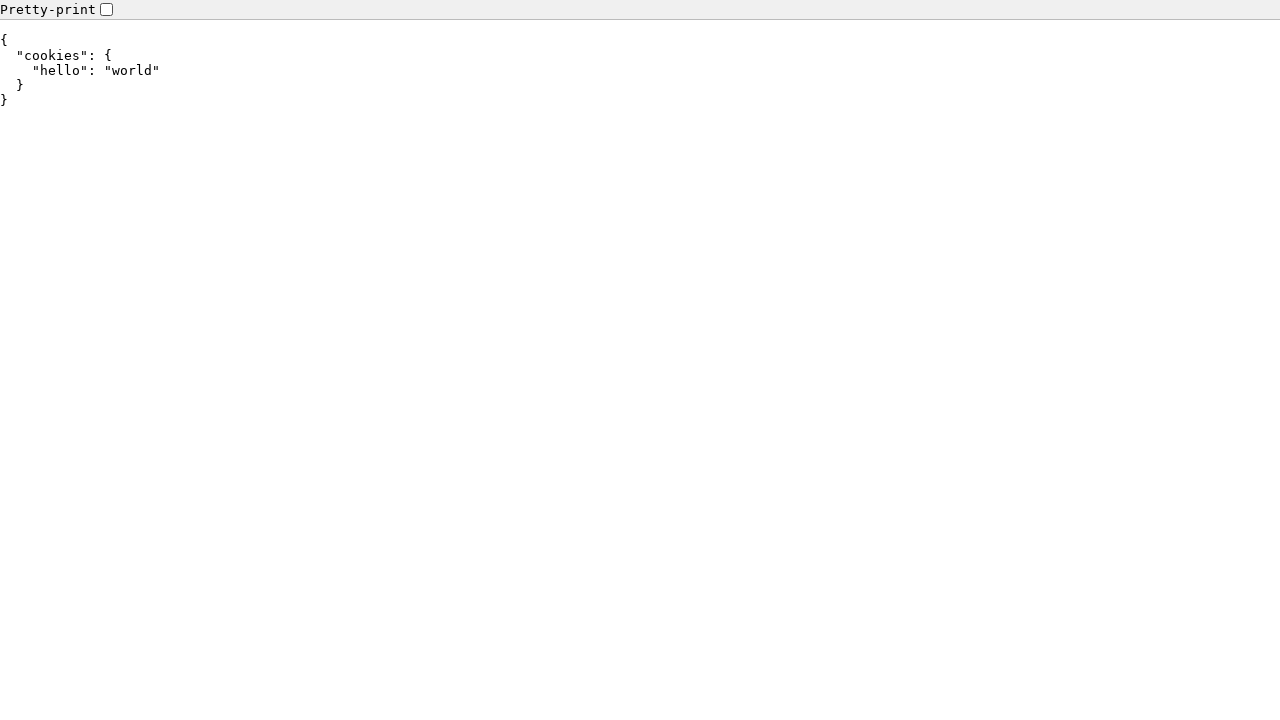

Navigated to httpbin.org/cookies to view cookies
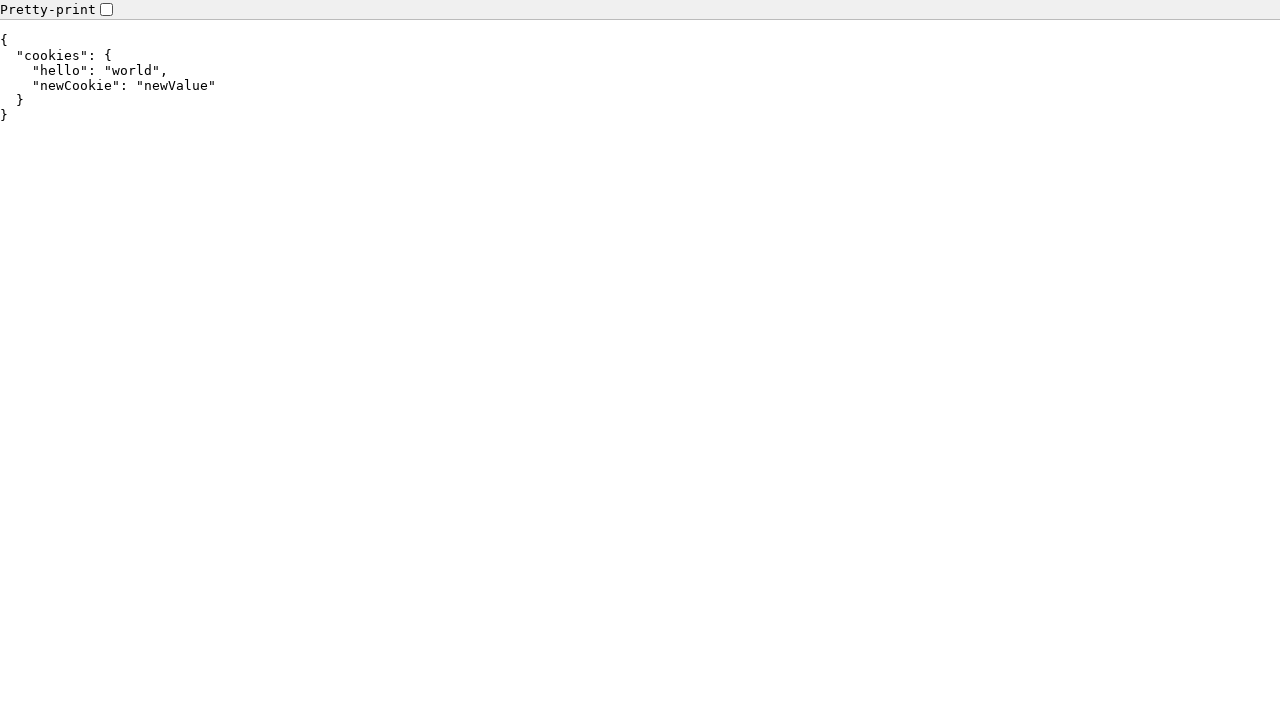

Body content loaded on cookies display page
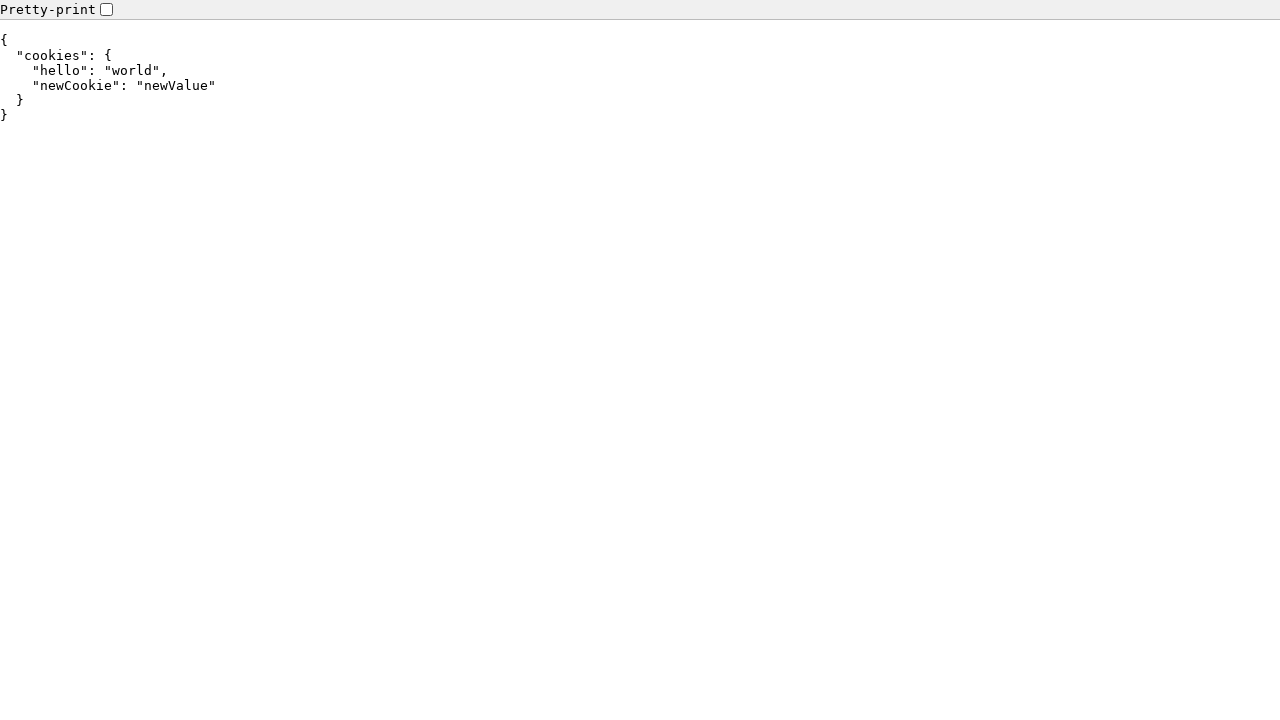

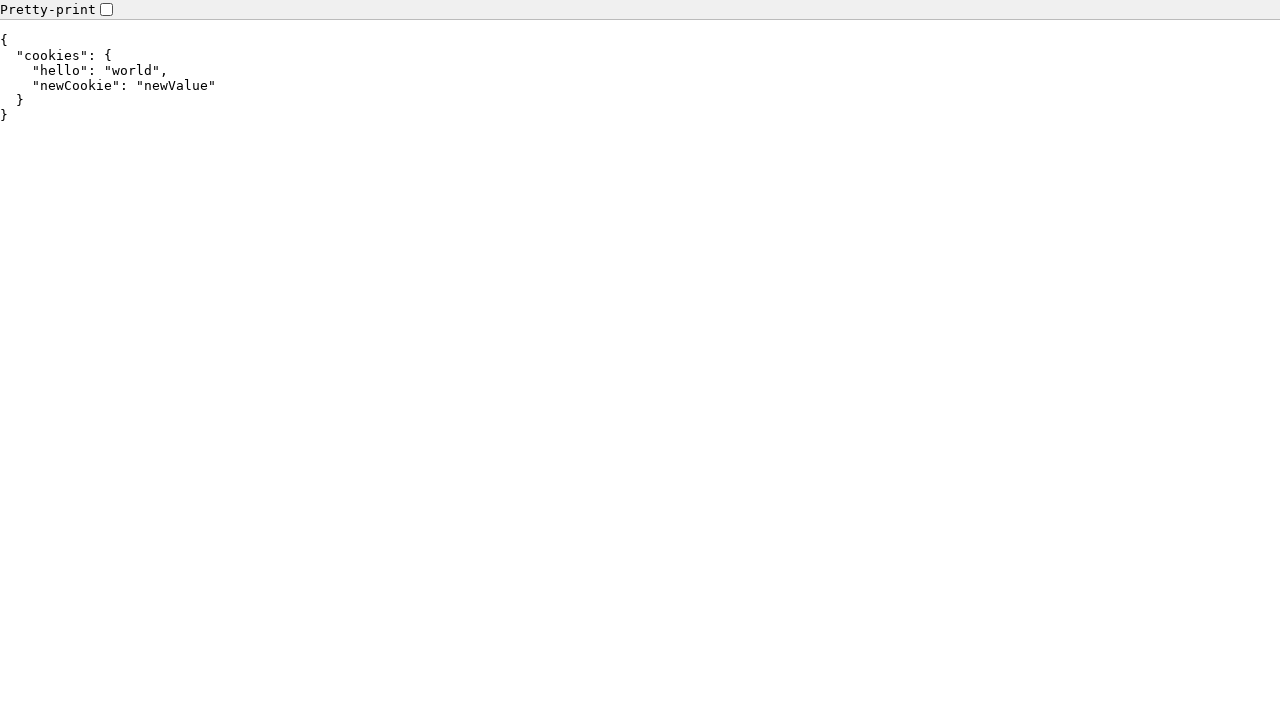